Tests registration form validation for mismatched confirmation email by entering different emails in email and confirm email fields

Starting URL: https://alada.vn/tai-khoan/dang-ky.html

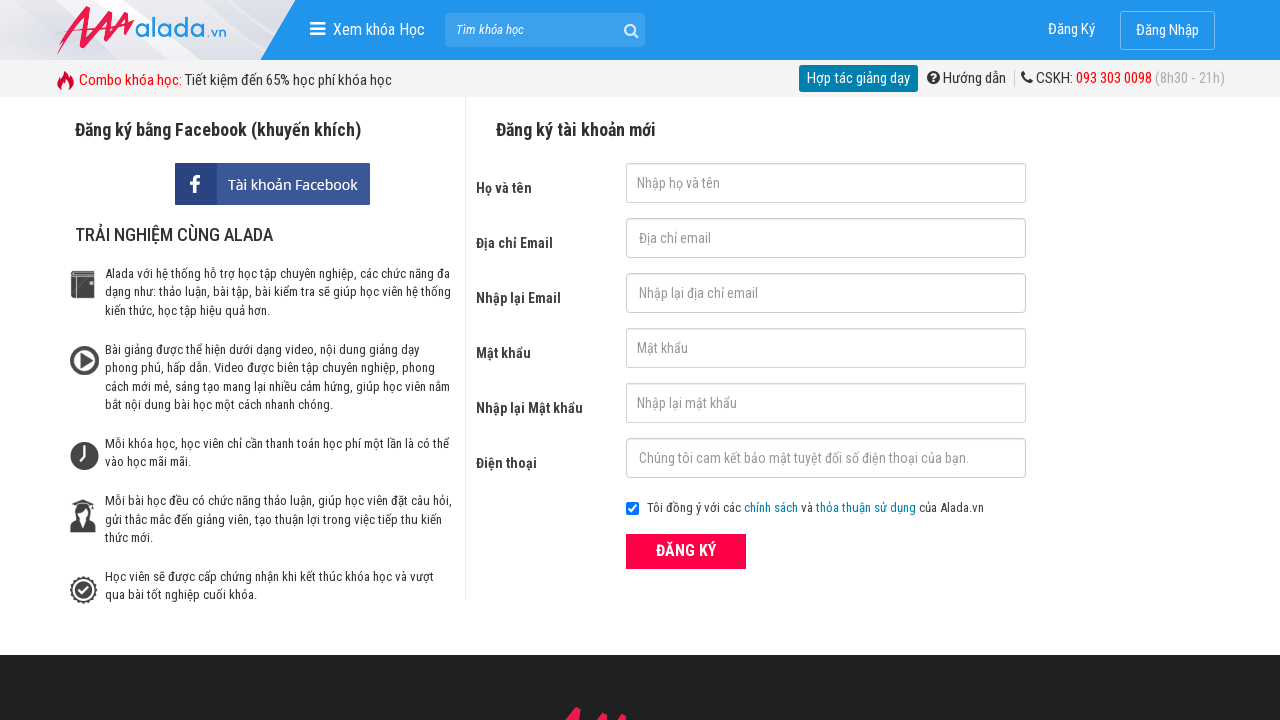

Filled first name field with 'Hoang Nguyen' on #txtFirstname
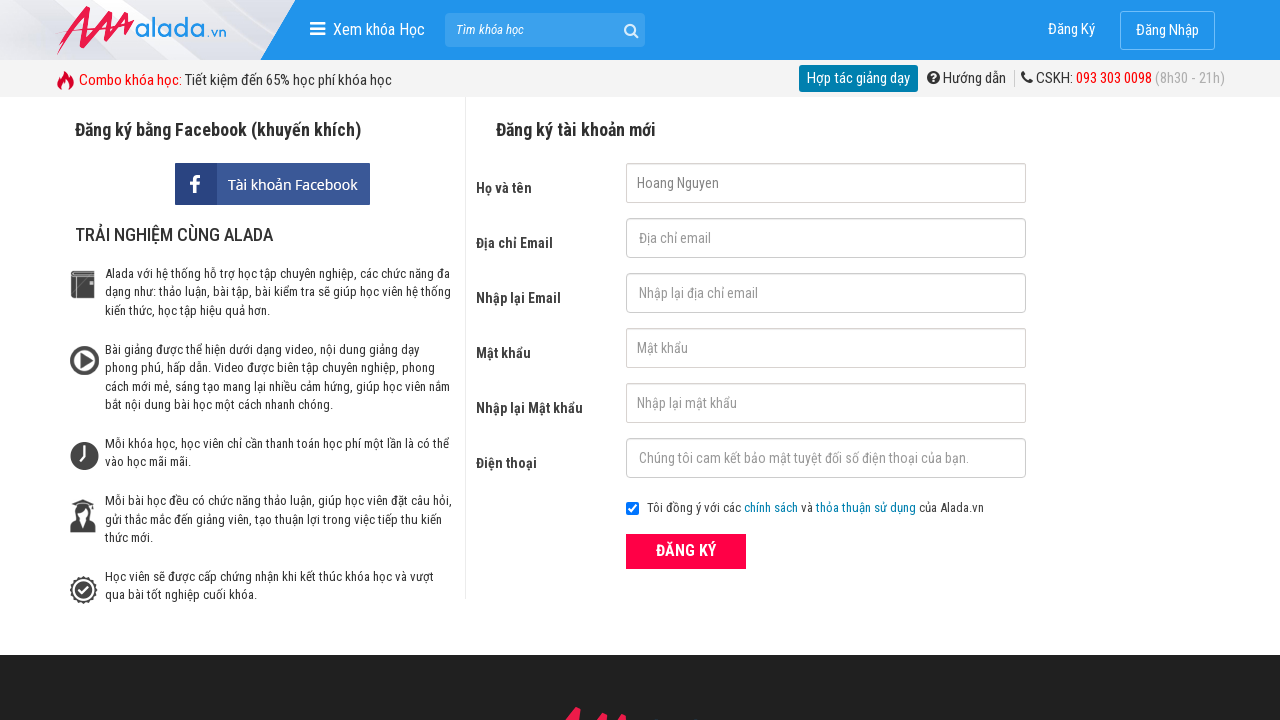

Filled email field with 'hoangnguyen@gmail.com' on #txtEmail
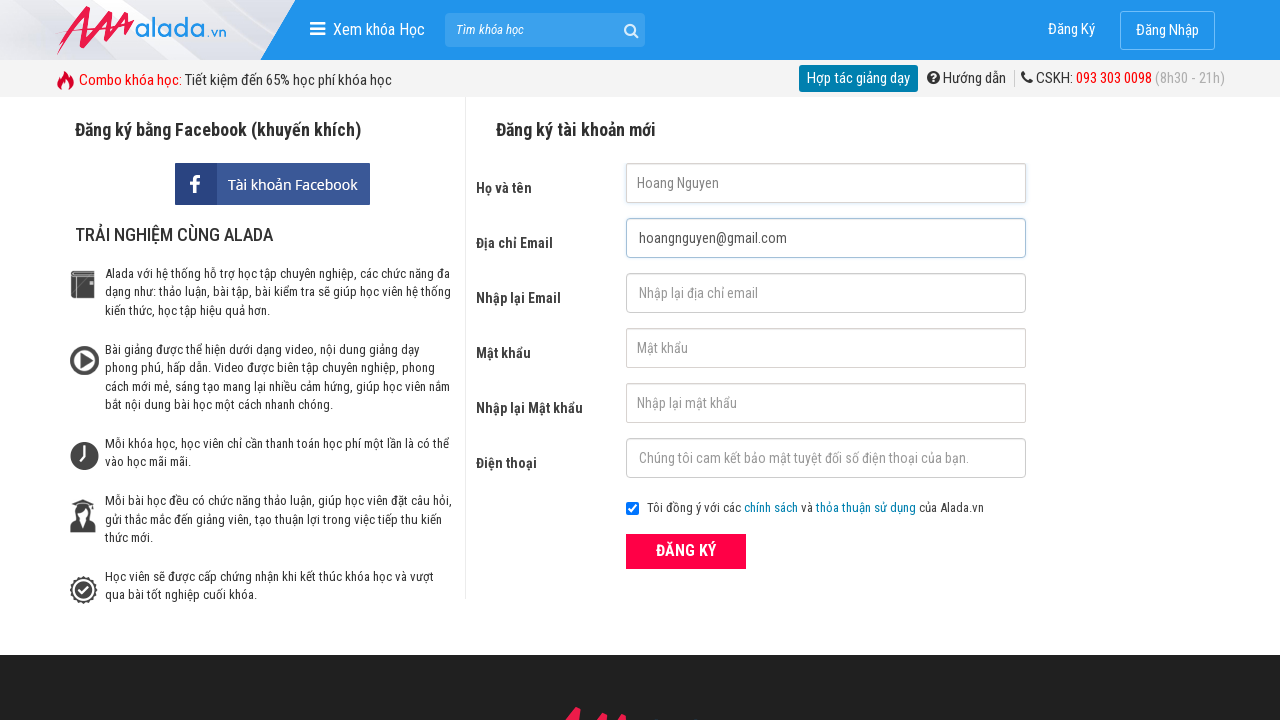

Filled confirm email field with mismatched email 'hoangnguyen@gmail.vn' on #txtCEmail
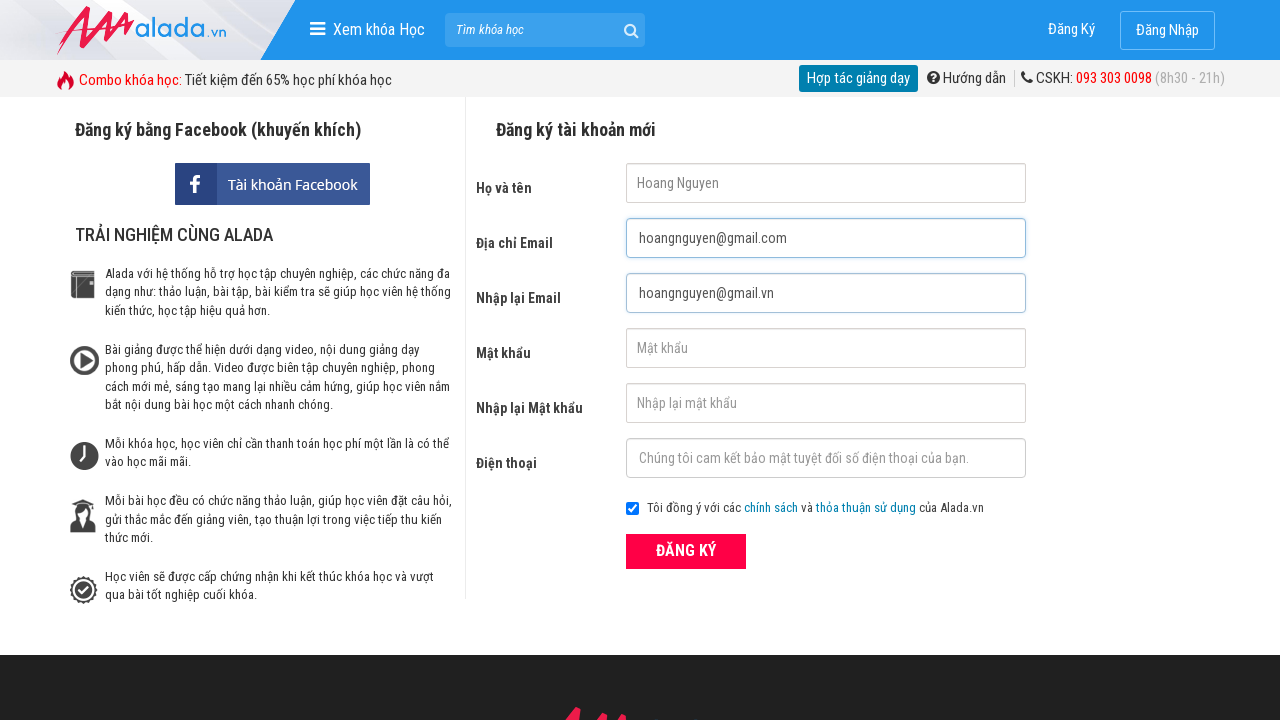

Filled password field with '123456' on #txtPassword
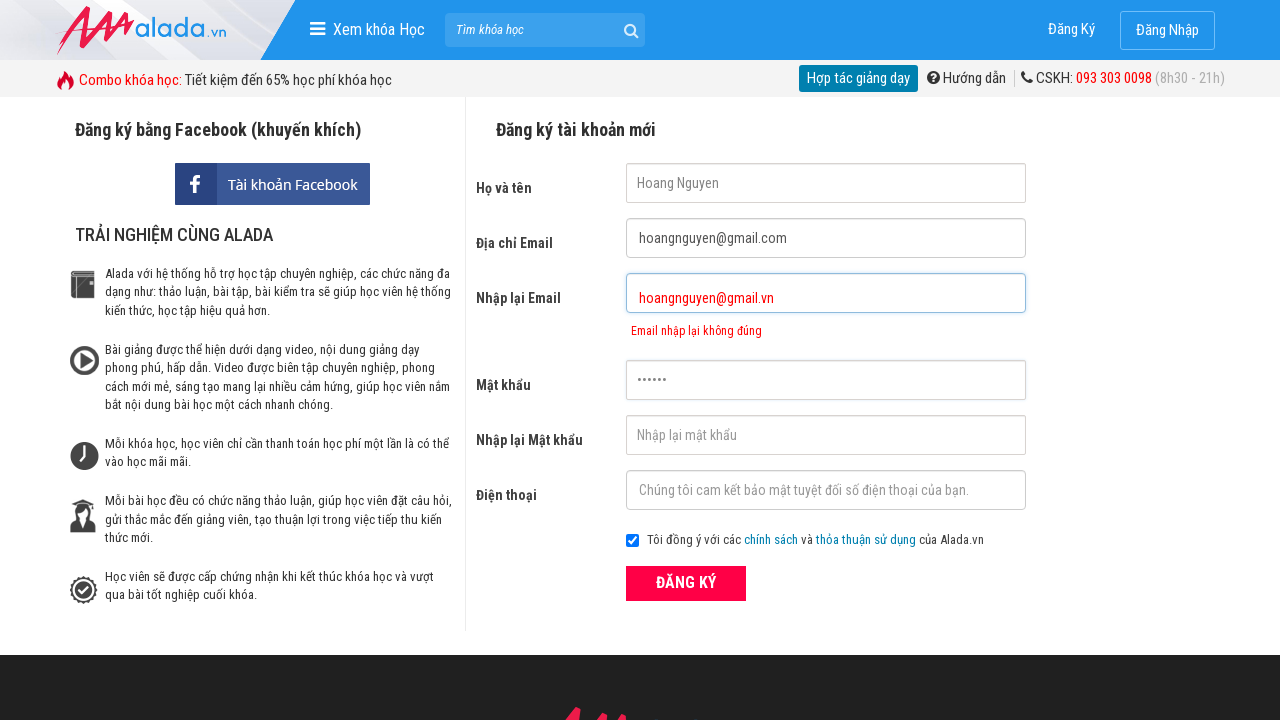

Filled confirm password field with '123456' on #txtCPassword
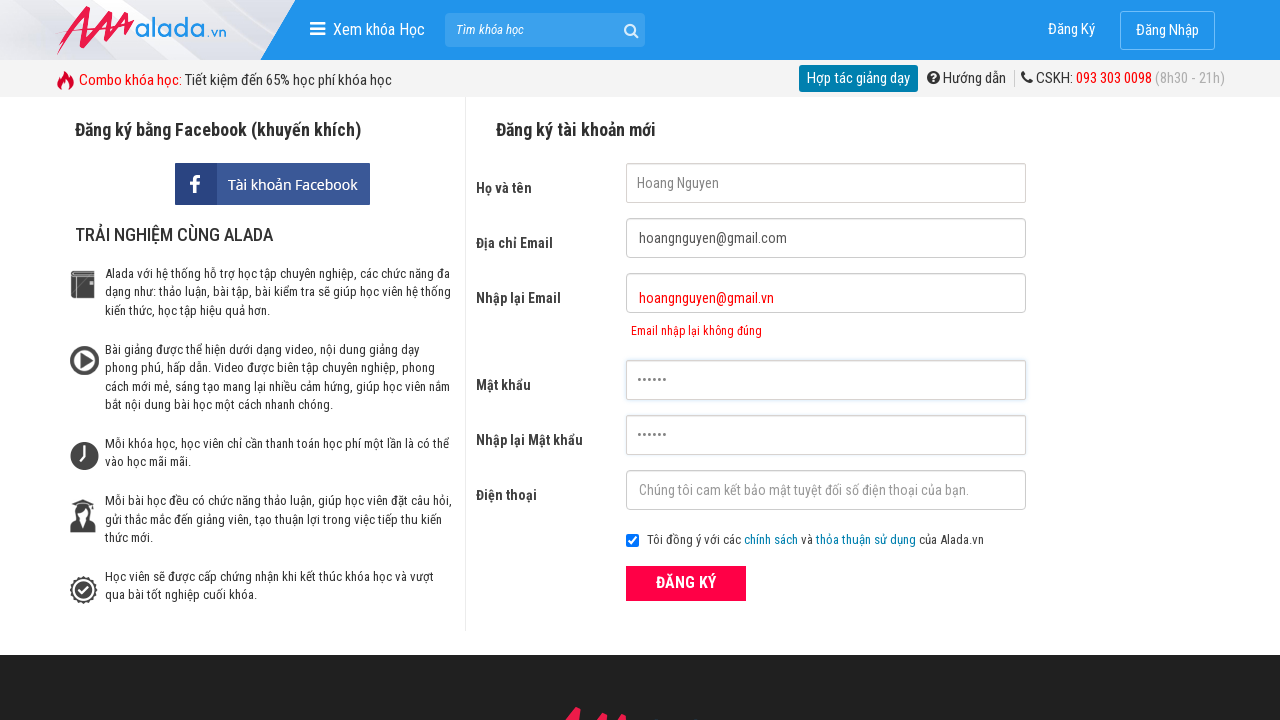

Filled phone field with '0978564321' on #txtPhone
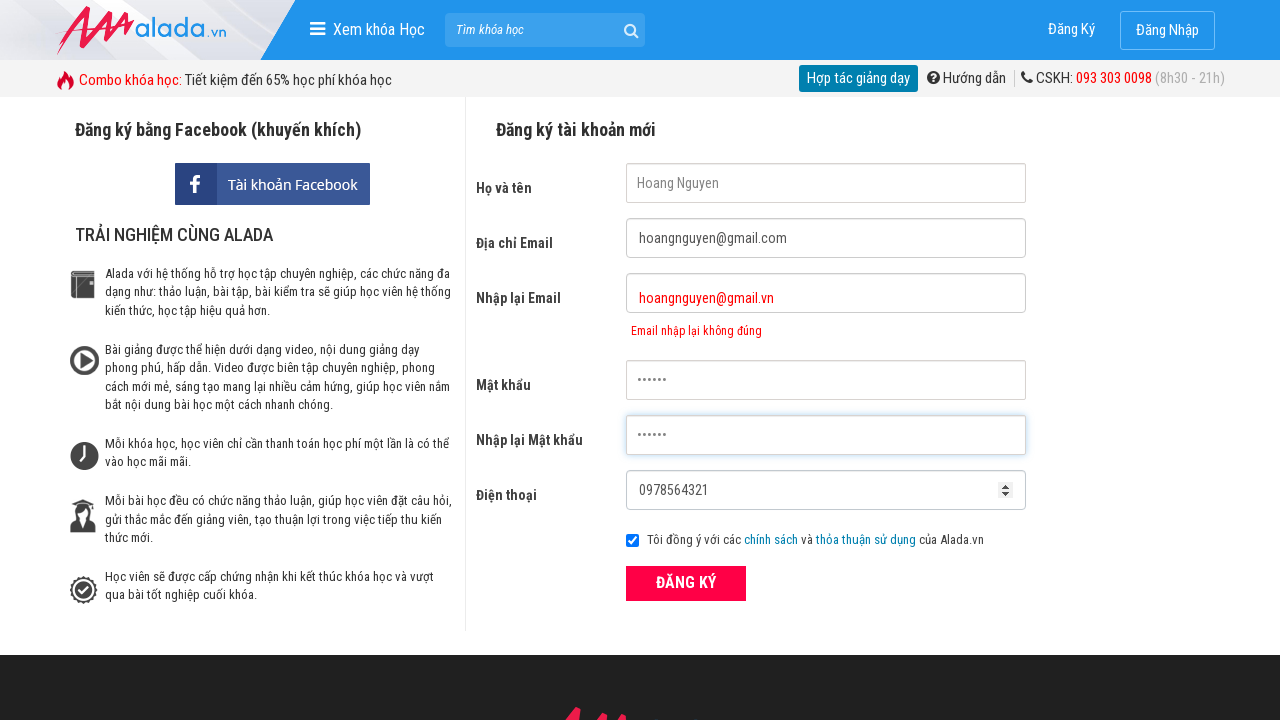

Clicked submit button to register at (686, 583) on button[type='submit']
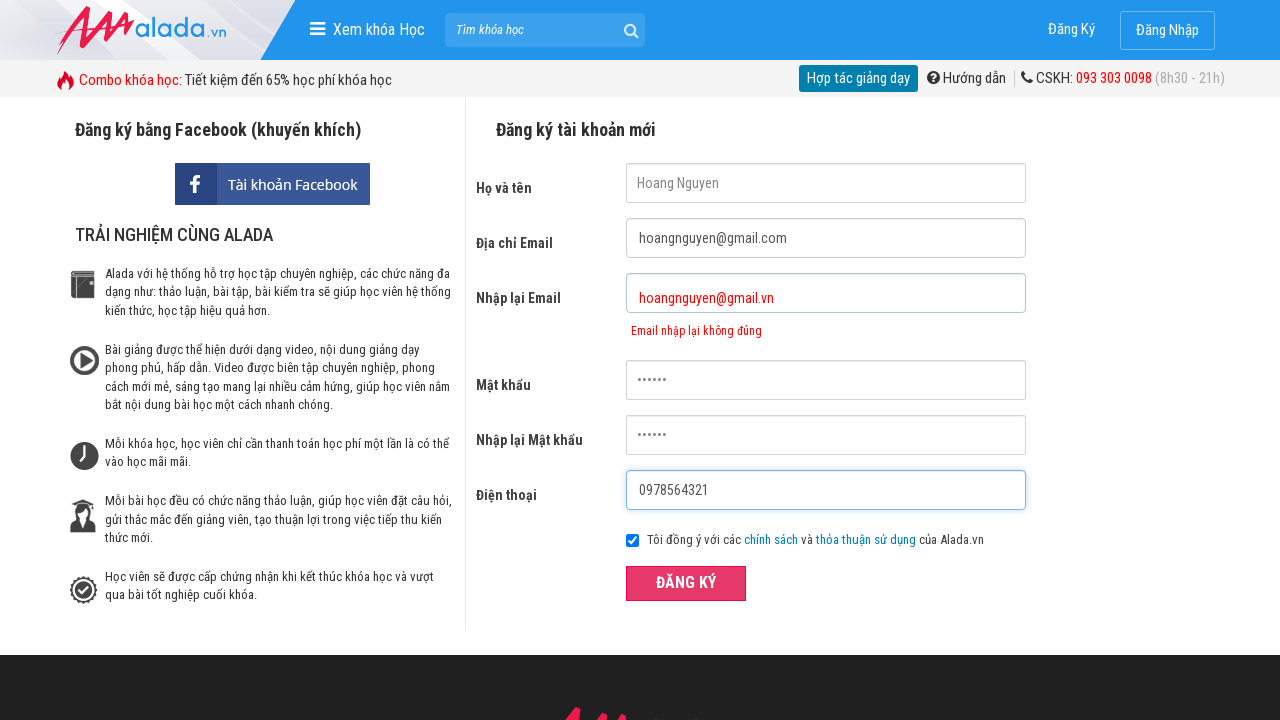

Email confirmation error message appeared
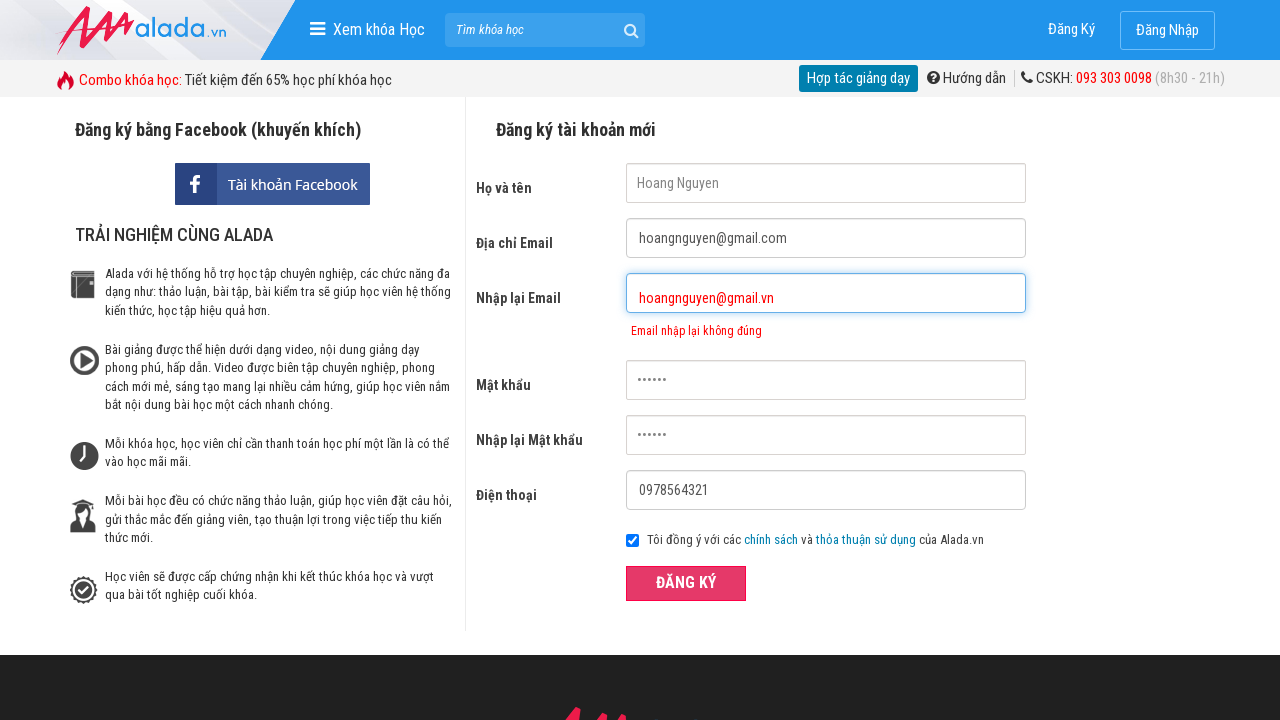

Verified error message 'Email nhập lại không đúng' is displayed for mismatched emails
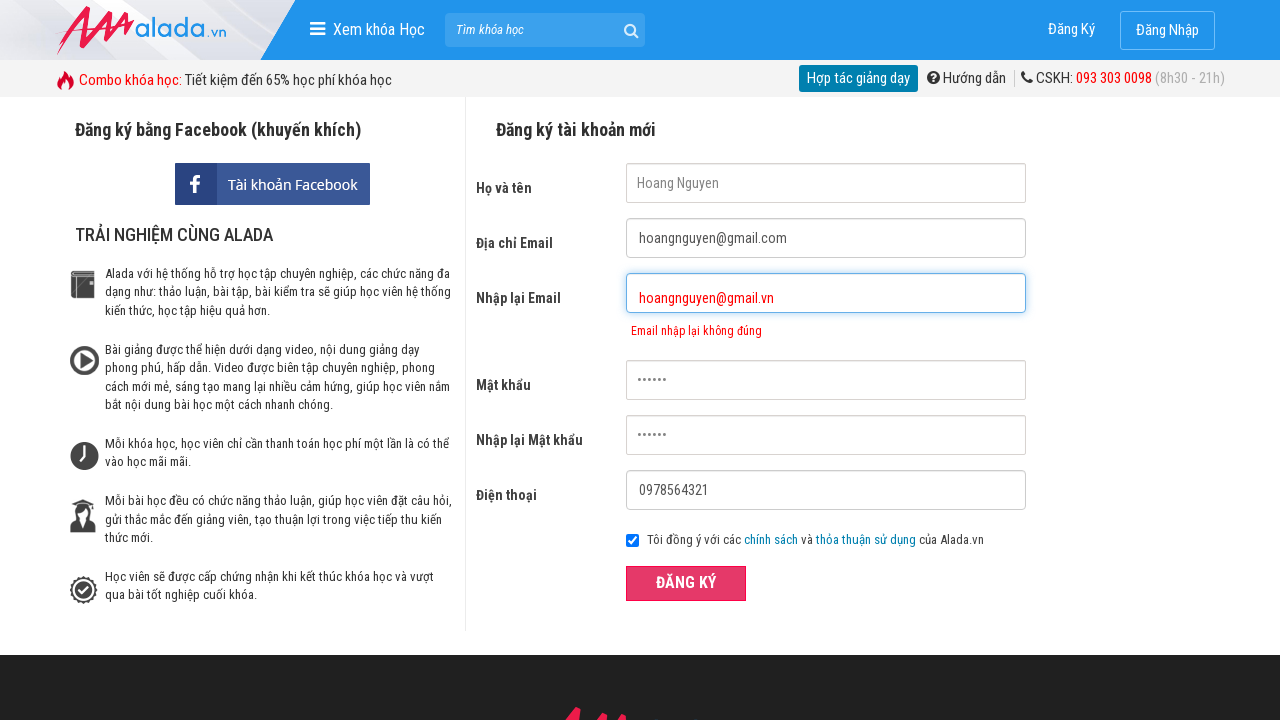

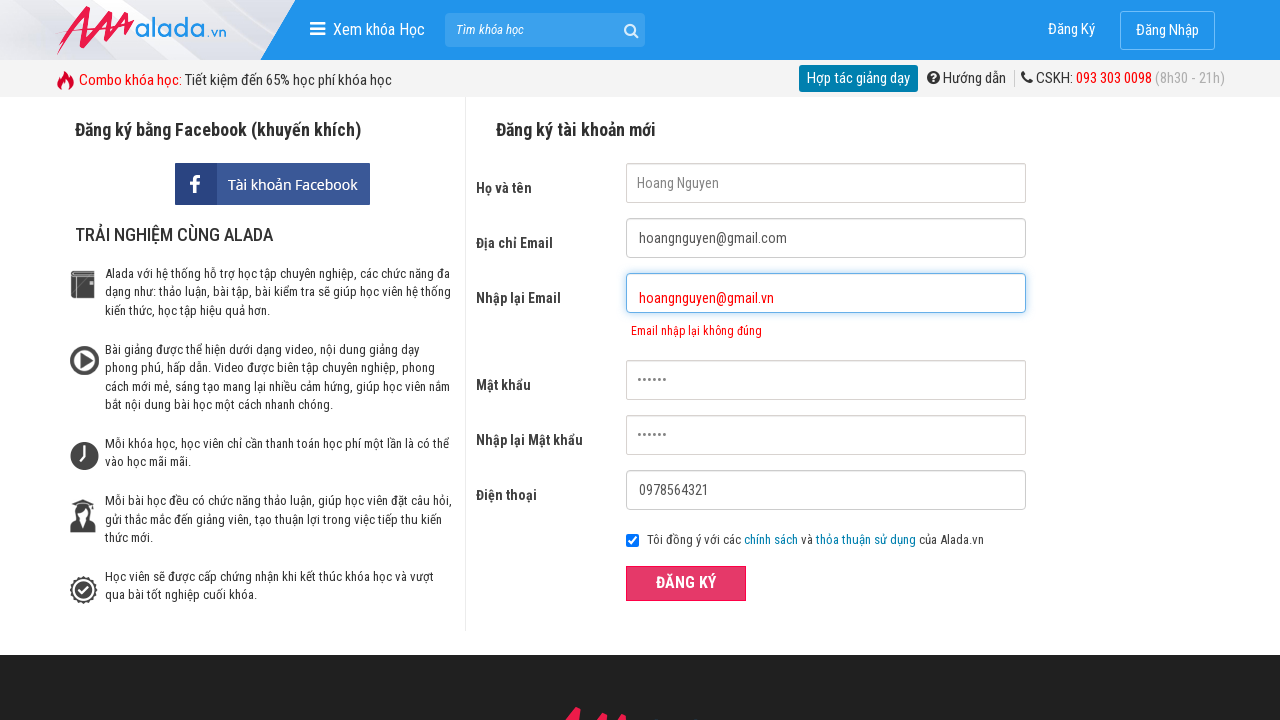